Navigates to CoinMarketCap, hovers over the Cryptocurrencies tab, and clicks on the Ranking option to view cryptocurrency rankings

Starting URL: https://coinmarketcap.com/

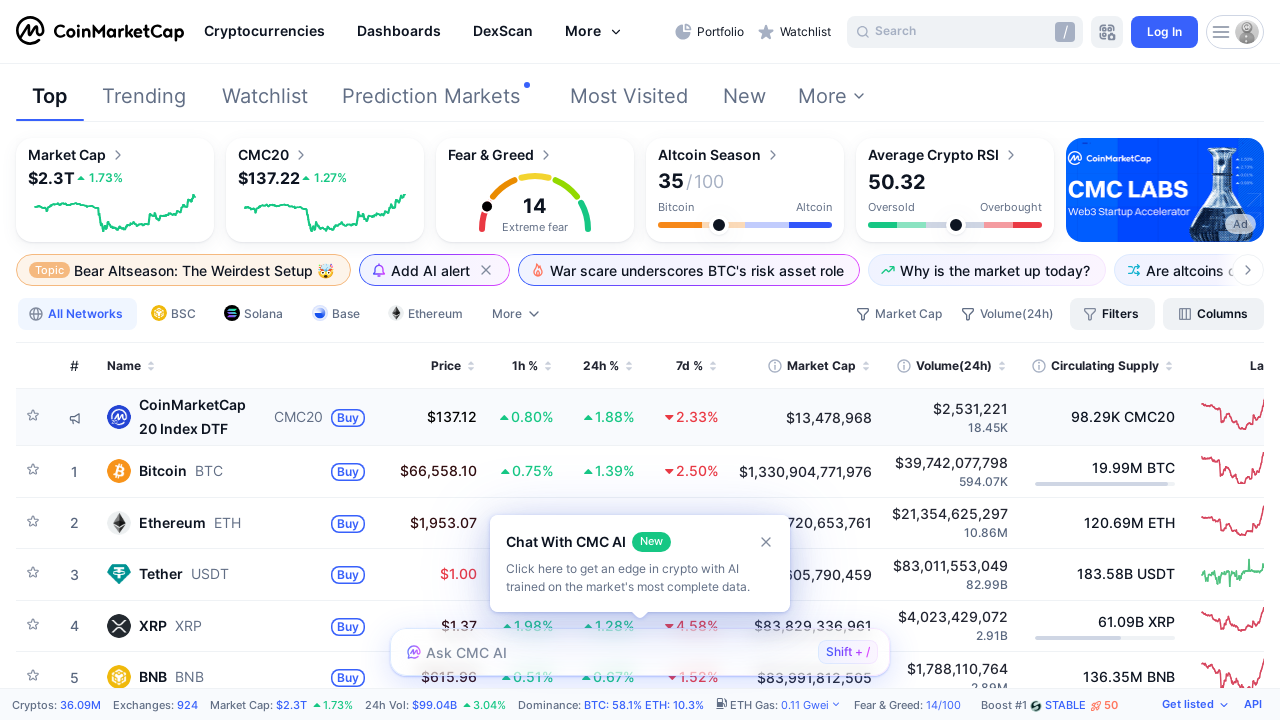

Waited for cryptocurrency table to load on CoinMarketCap homepage
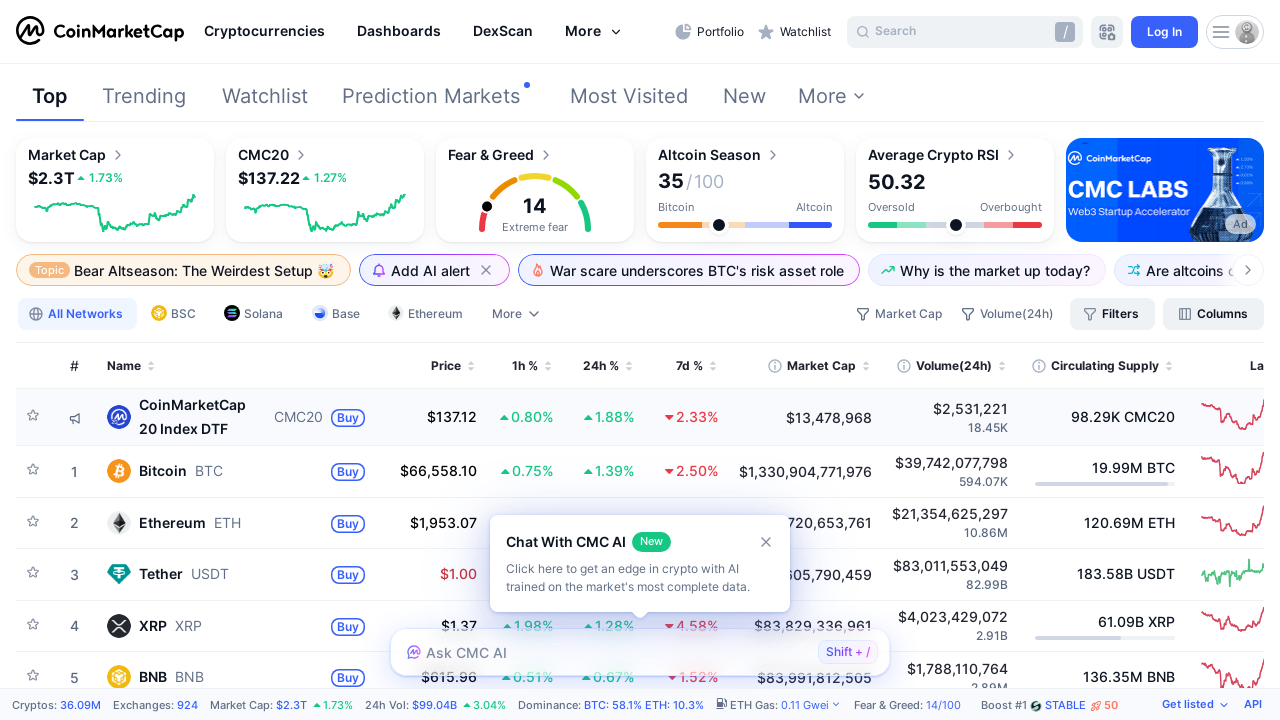

Hovered over the Cryptocurrencies tab to reveal dropdown menu at (264, 32) on text=Cryptocurrencies
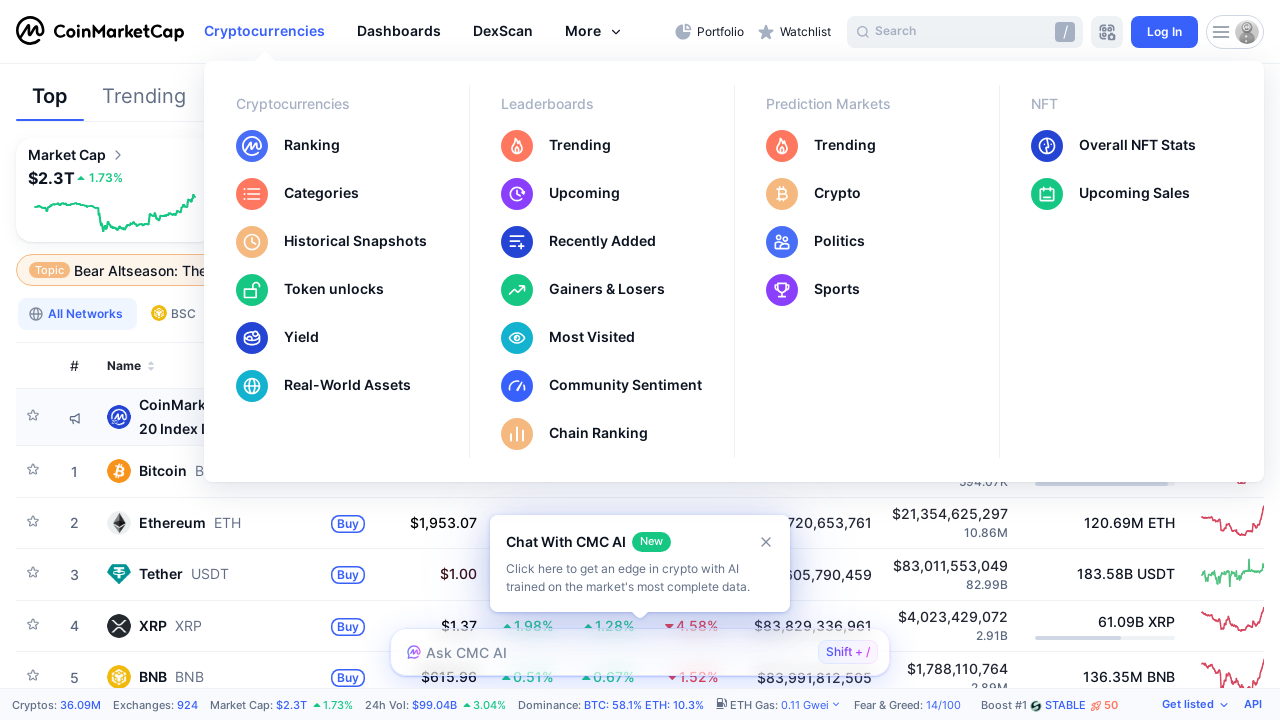

Waited for dropdown menu to appear
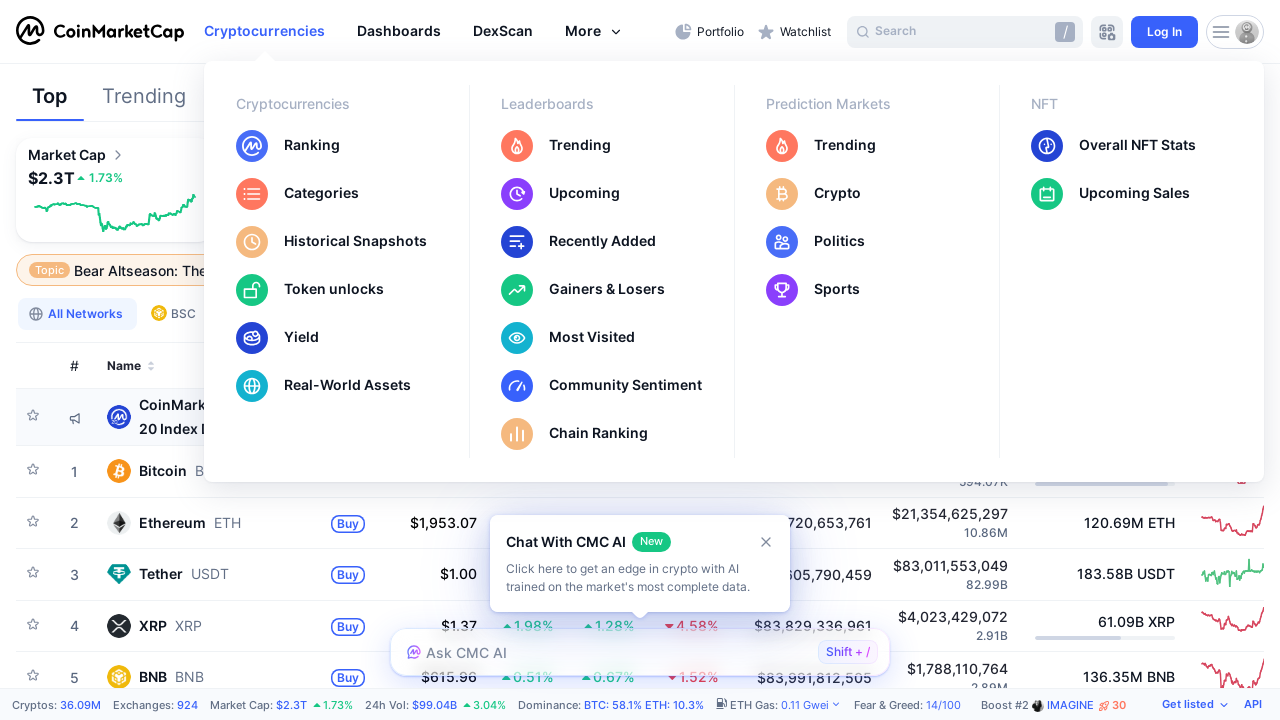

Clicked on Ranking option in the dropdown menu at (336, 146) on text=Ranking
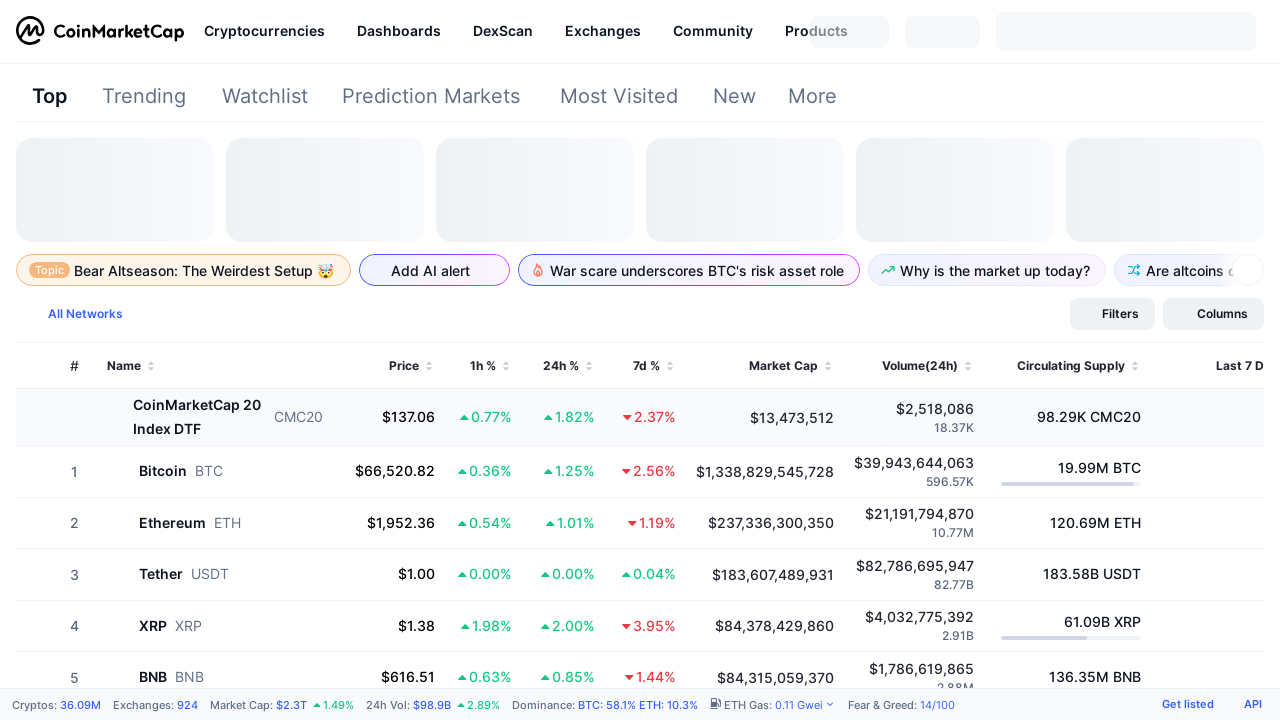

Cryptocurrency rankings page loaded with table data
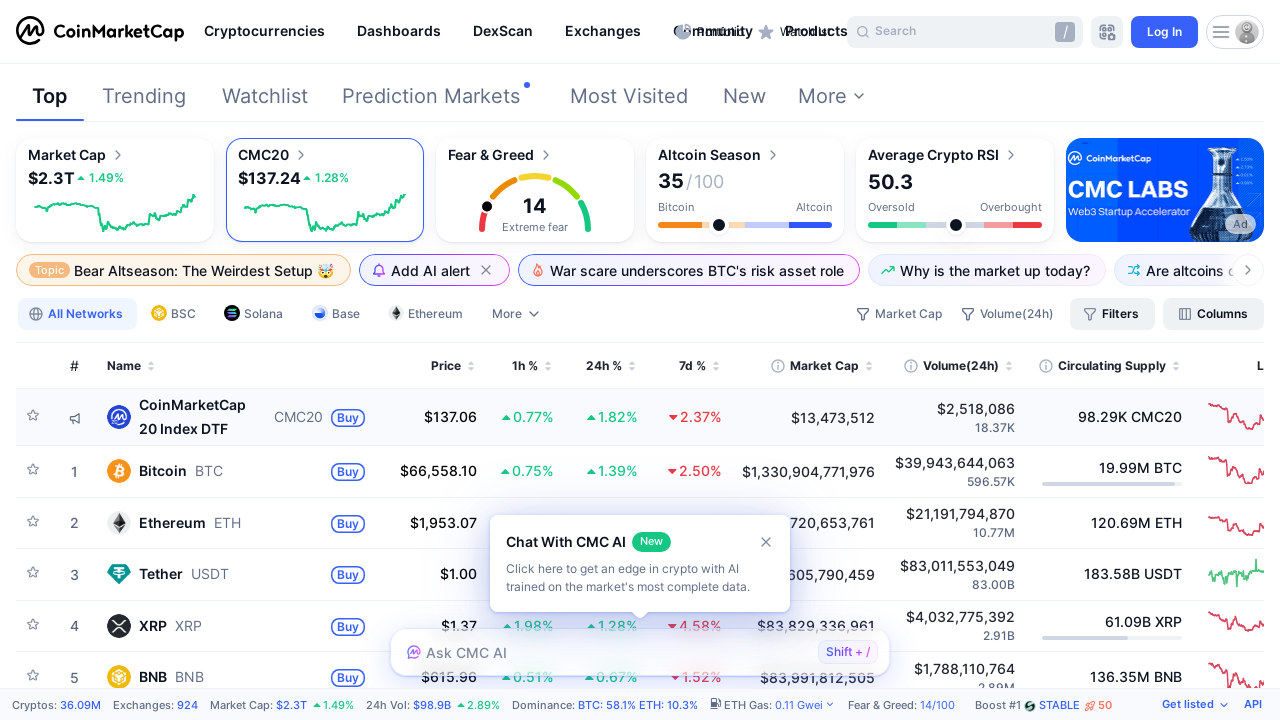

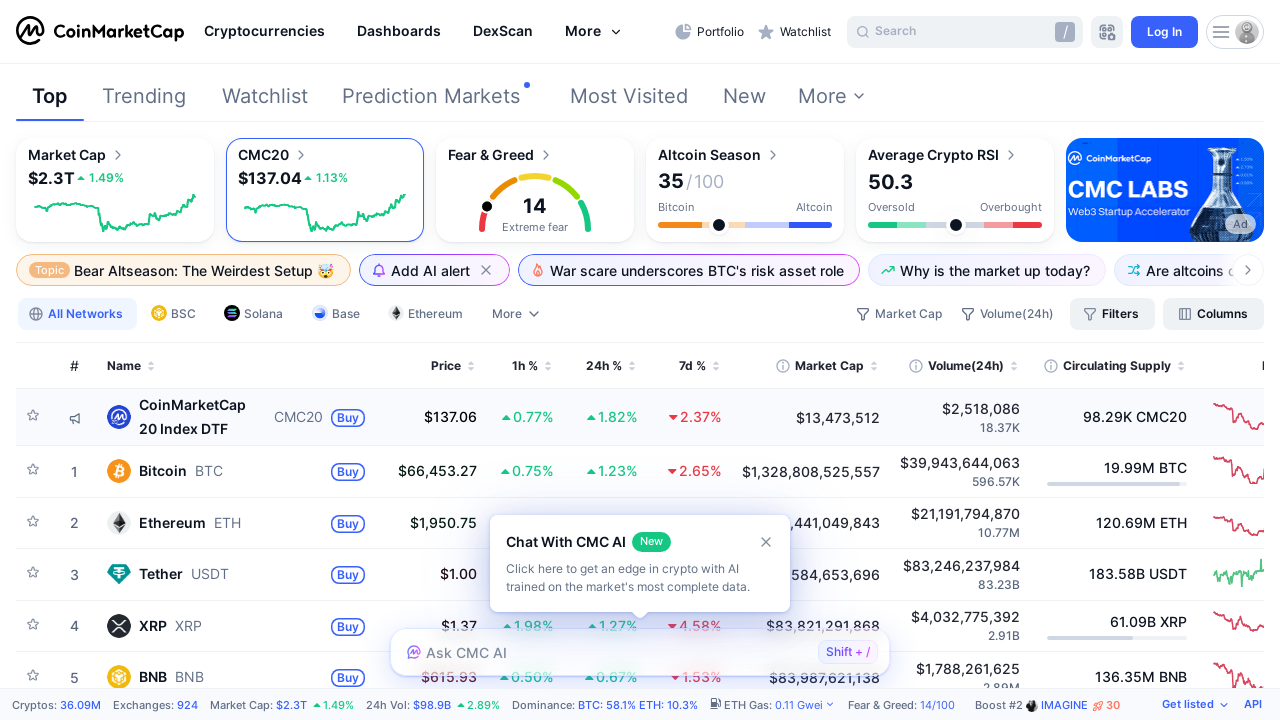